Navigates to the Joker and Witch e-commerce website and waits for the page to load.

Starting URL: https://jokerandwitch.com/

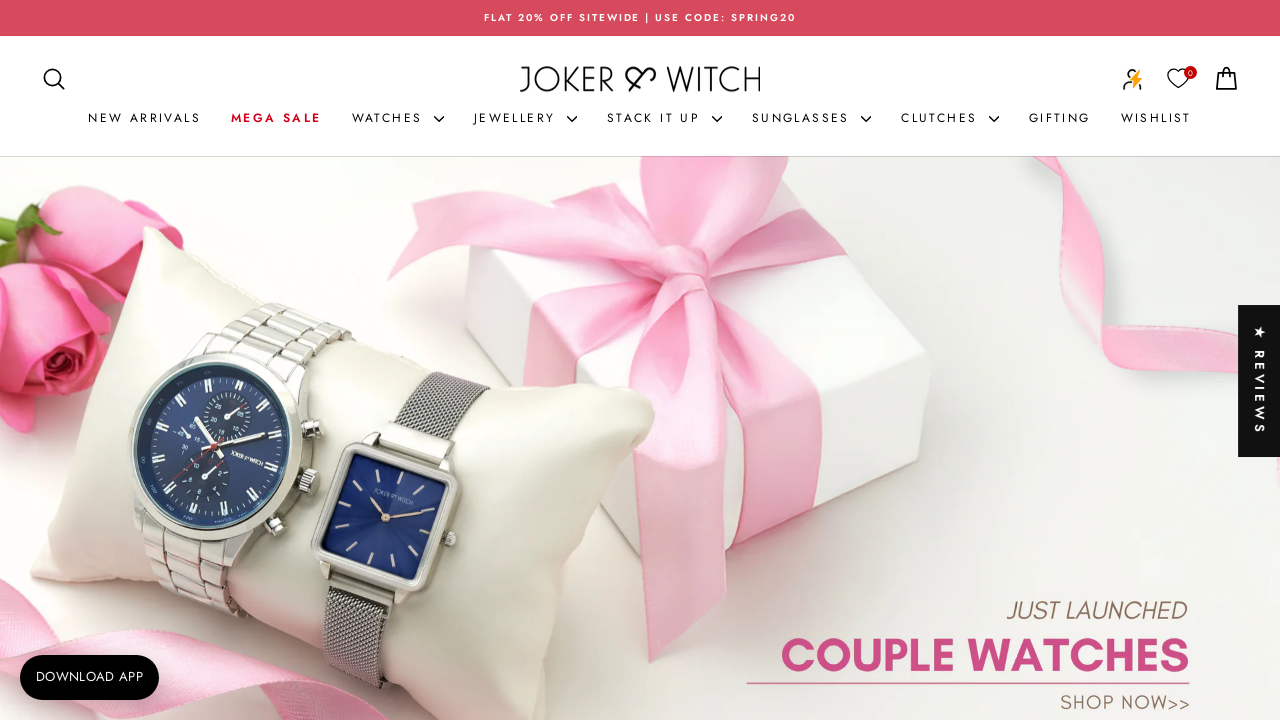

Navigated to Joker and Witch e-commerce website
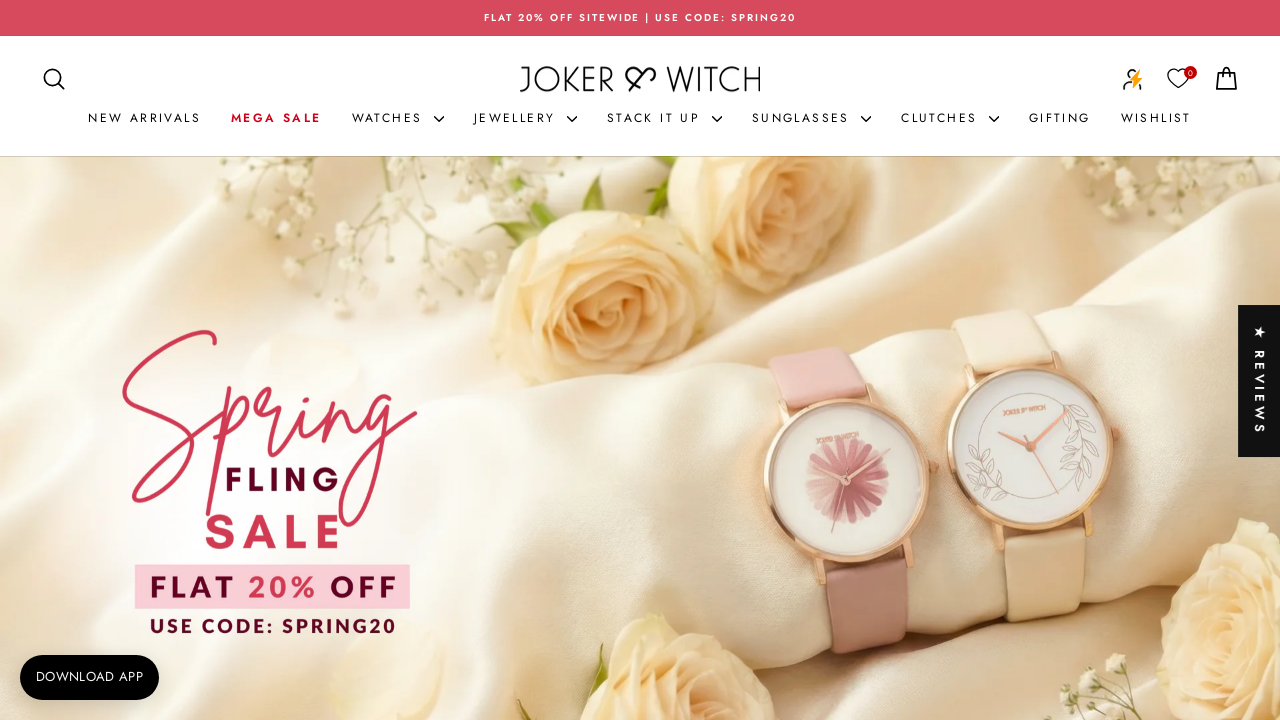

Page DOM content loaded
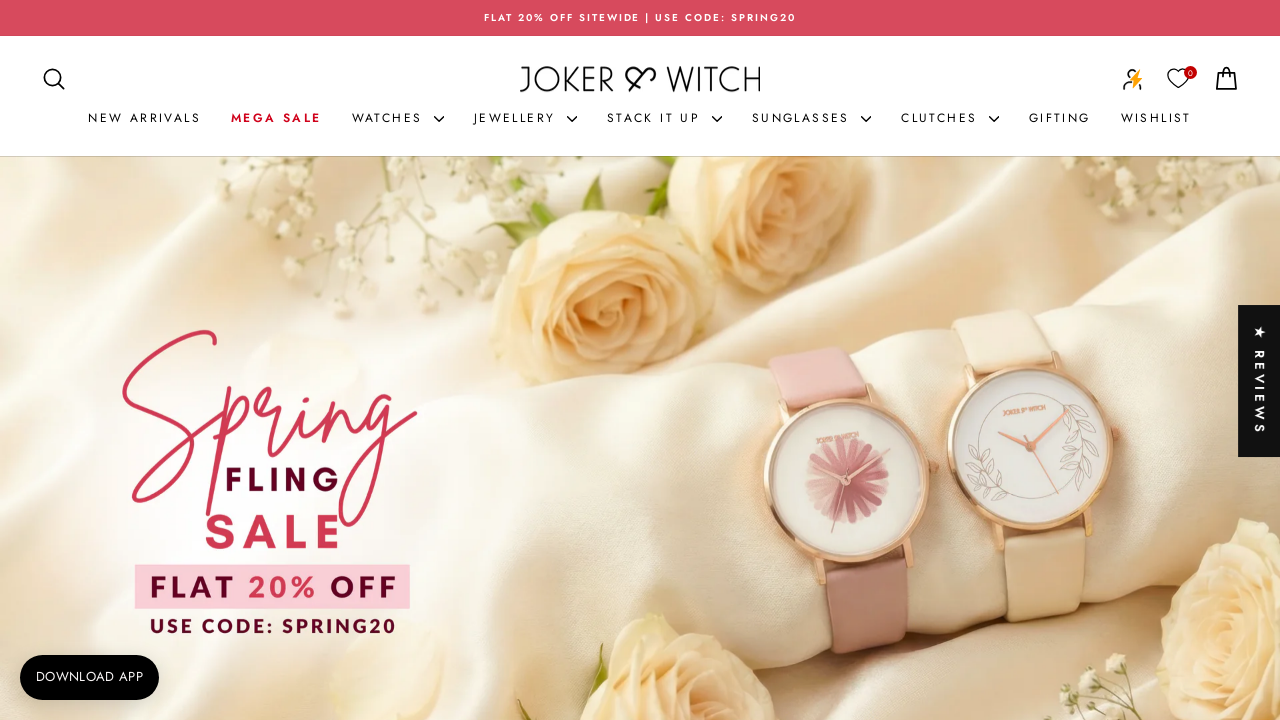

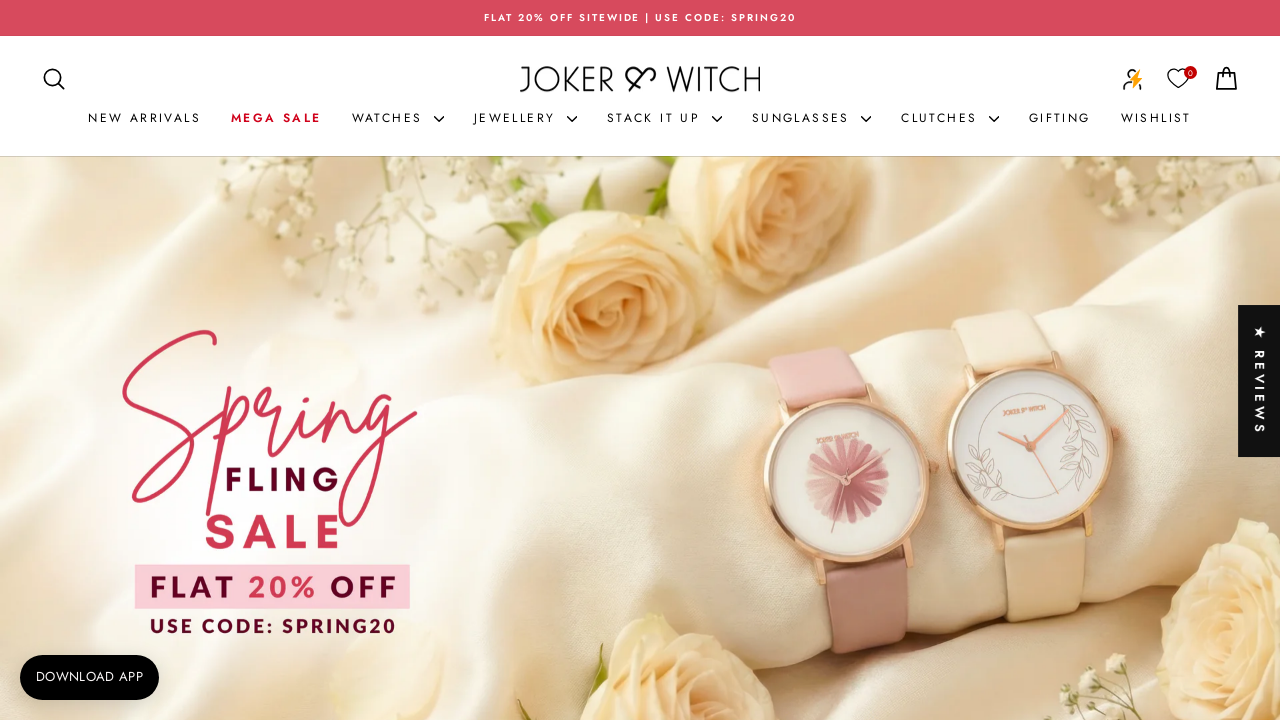